Tests checkbox operations by clicking on checkboxes to select and deselect them, verifying their selection states change appropriately.

Starting URL: https://kristinek.github.io/site/examples/actions

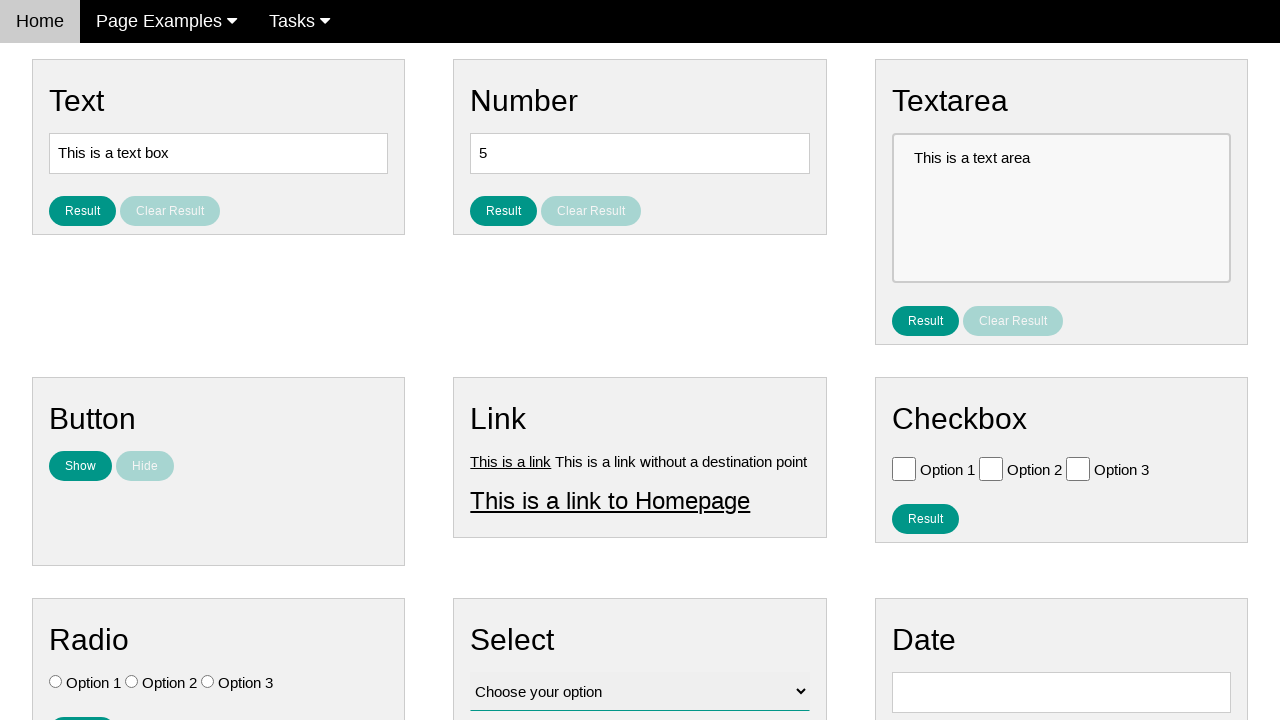

Navigated to checkbox operations test page
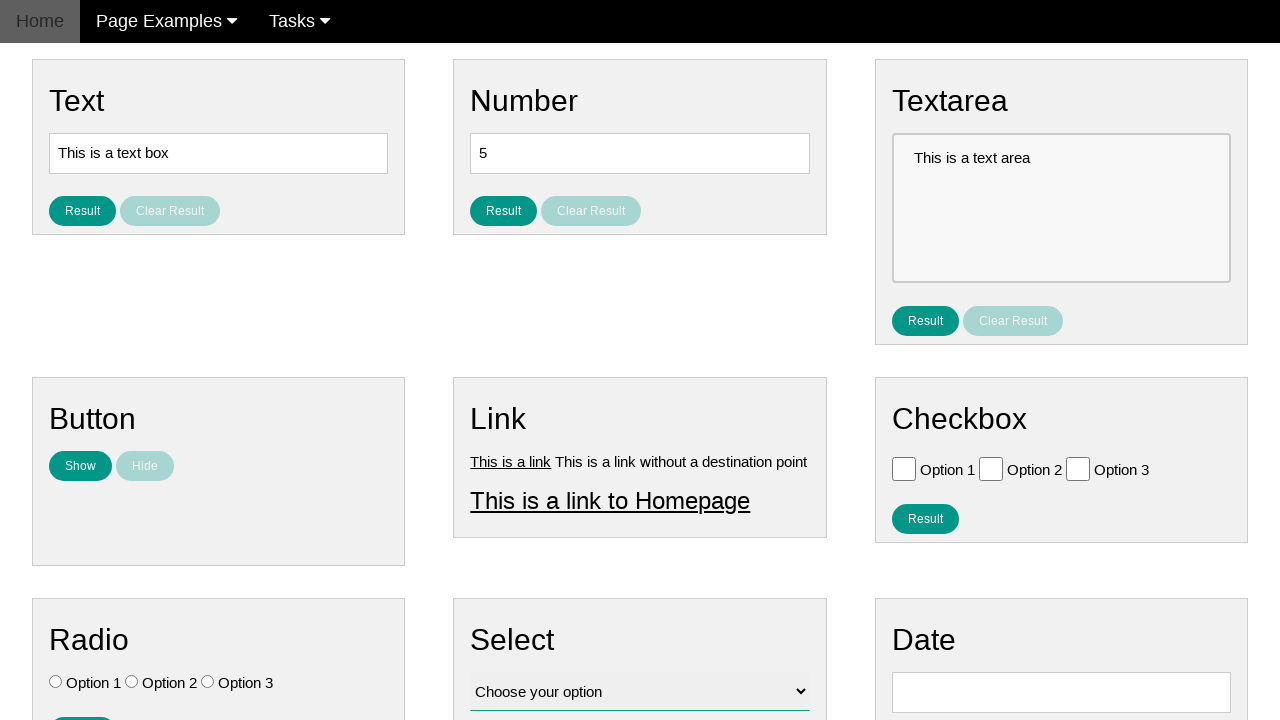

Clicked checkbox 1 to select it at (904, 468) on input#vfb-6-0
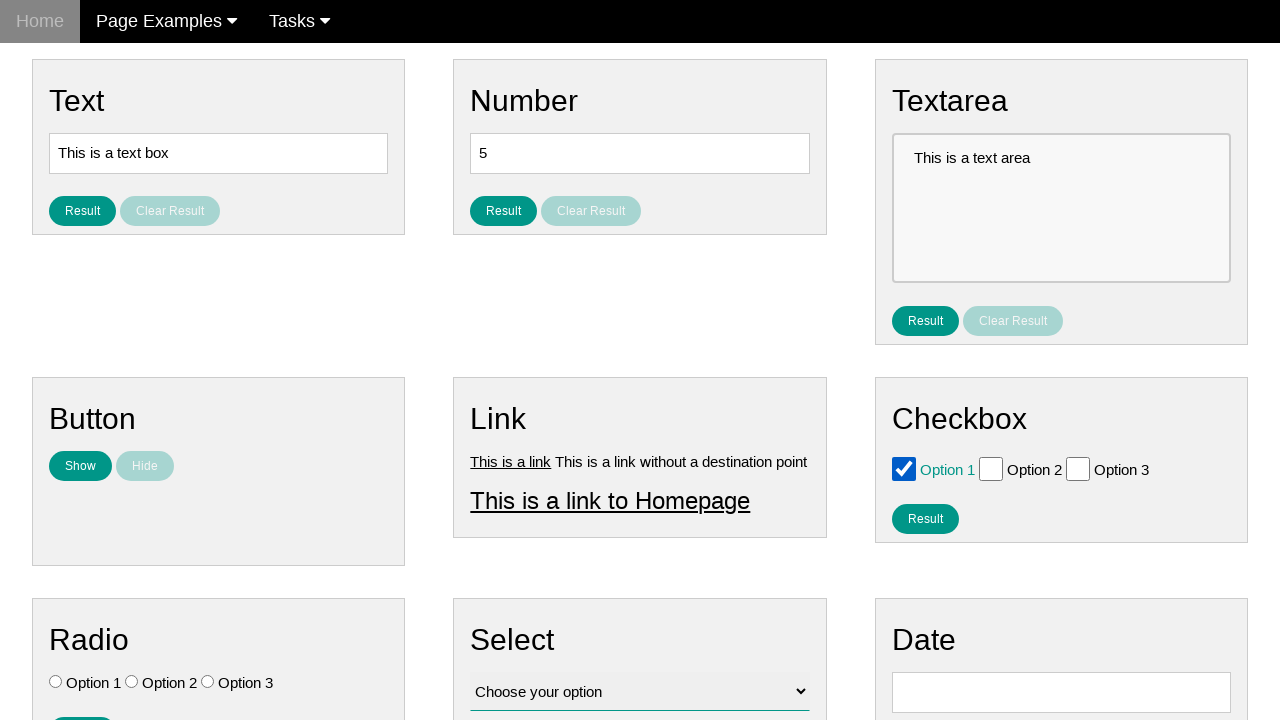

Clicked checkbox 2 to select it at (991, 468) on input#vfb-6-1
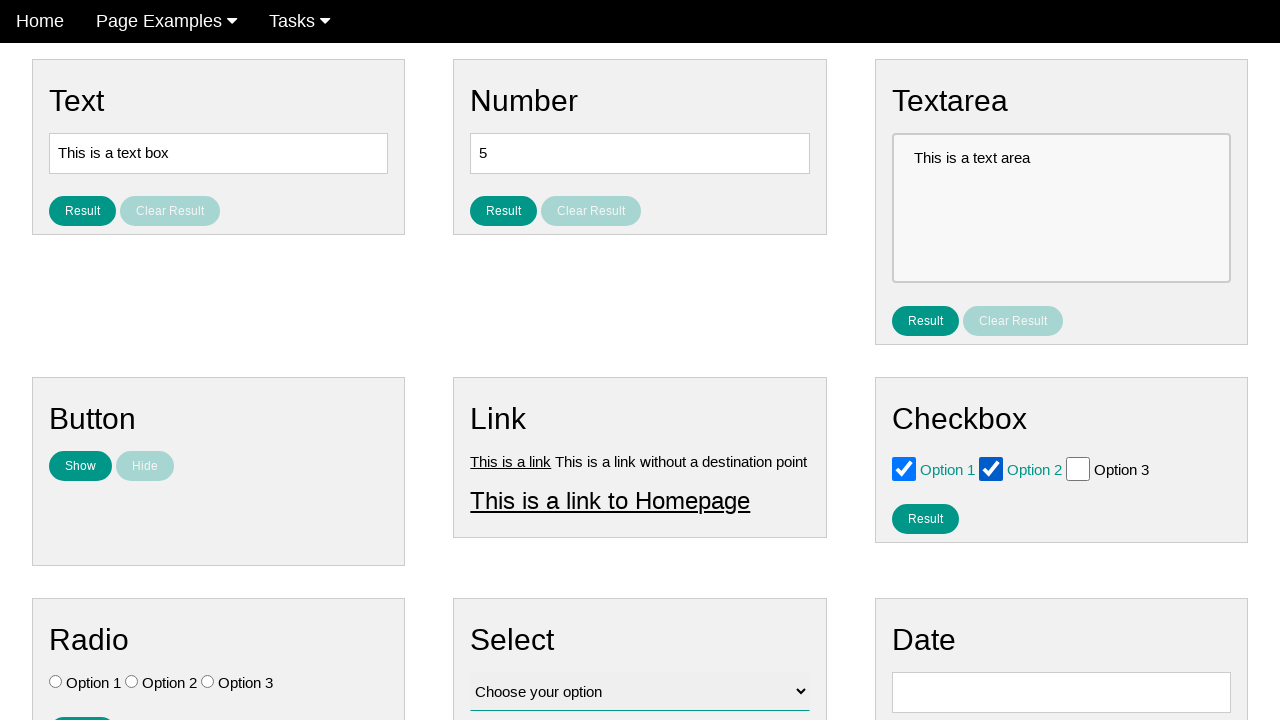

Clicked checkbox 2 again to deselect it at (991, 468) on input#vfb-6-1
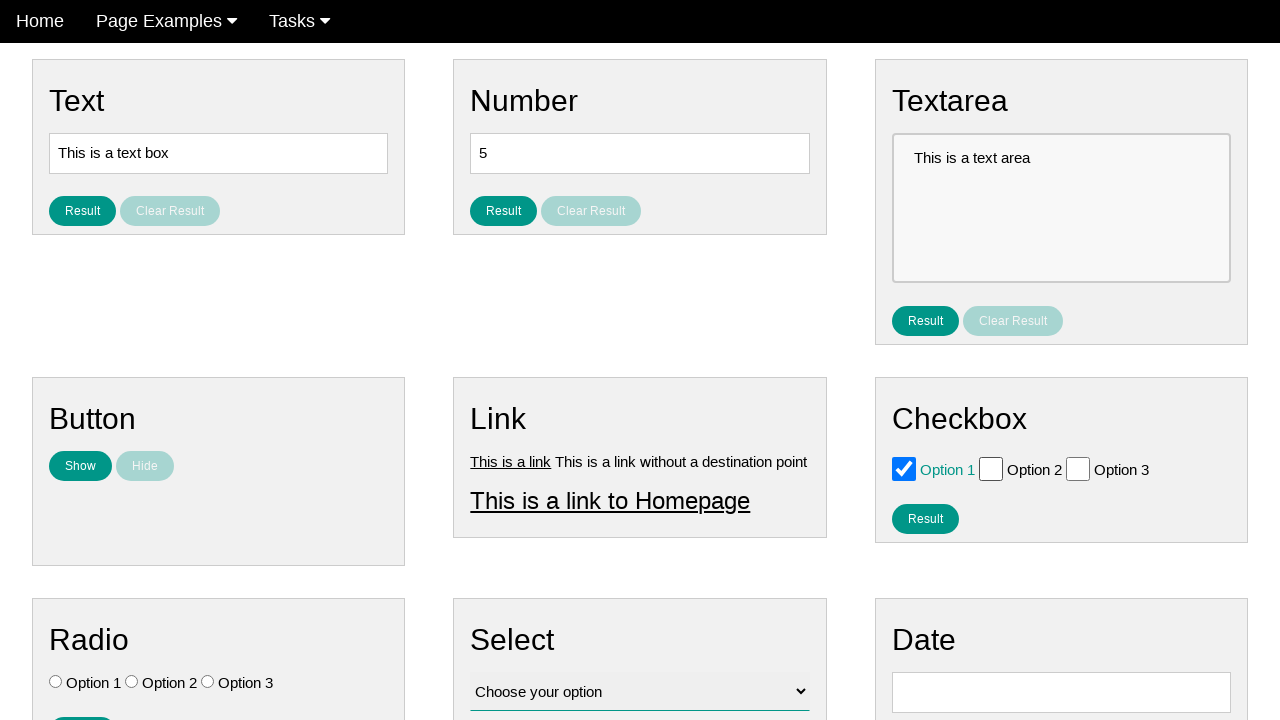

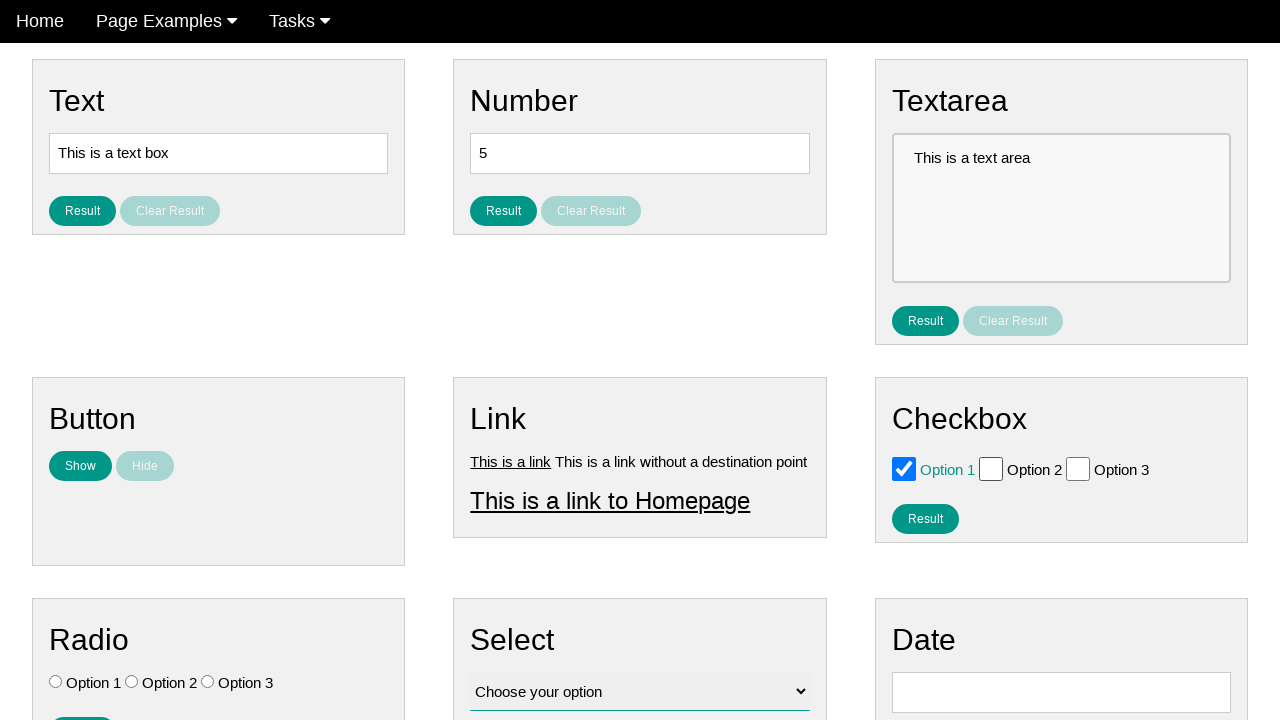